Tests the online training section by navigating through various course links

Starting URL: https://compendiumdev.co.uk/

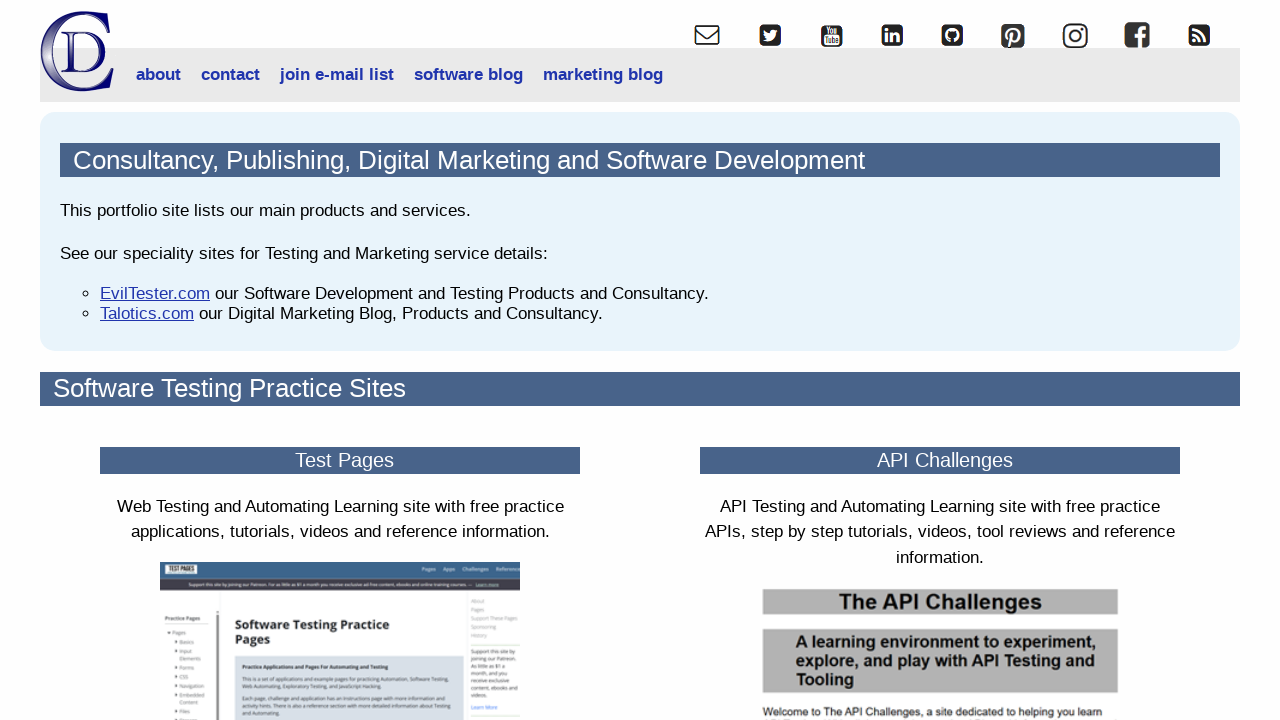

Navigated to Java WebDriver training page
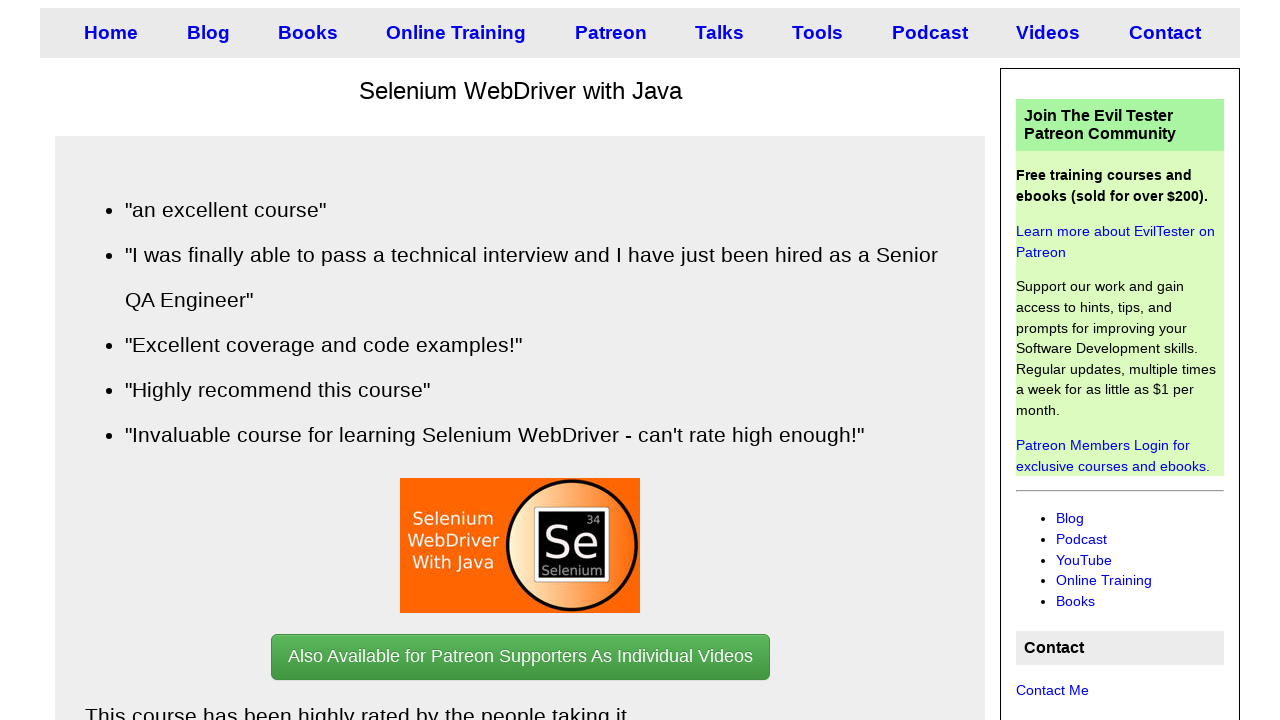

Returned to Compendium Dev main site
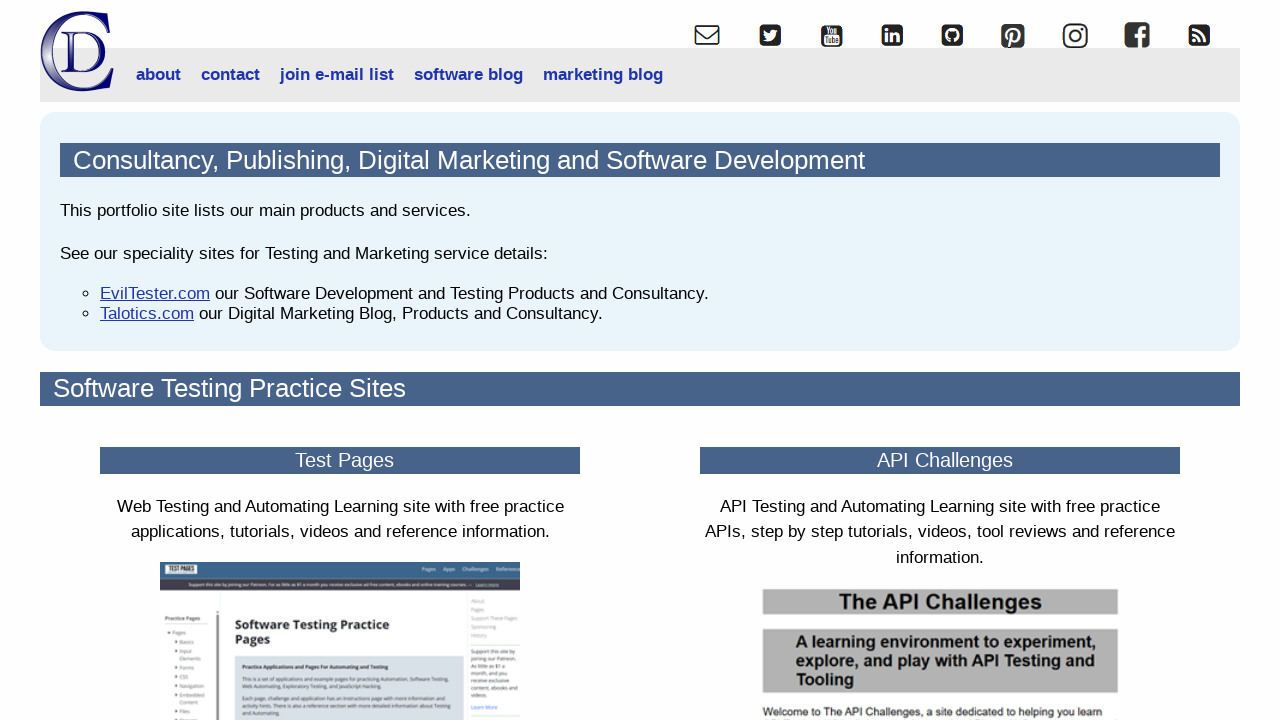

Navigated to Selenium WebDriver support classes course
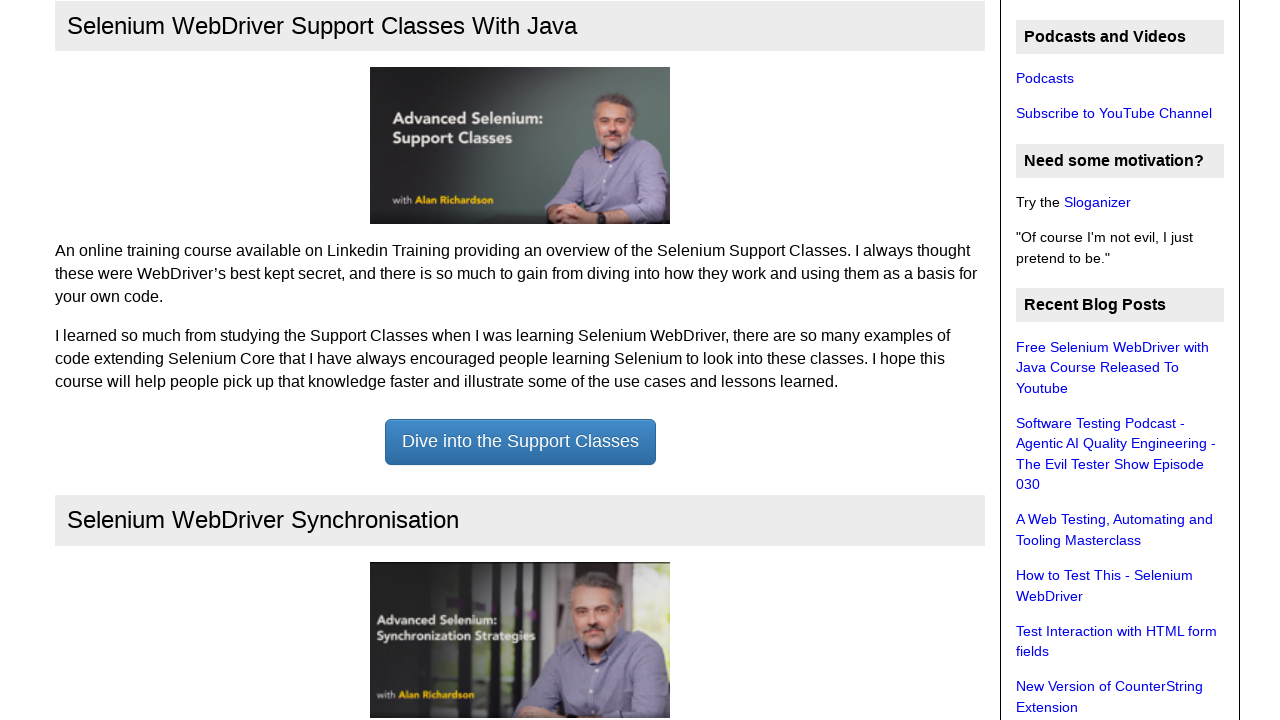

Returned to Compendium Dev main site
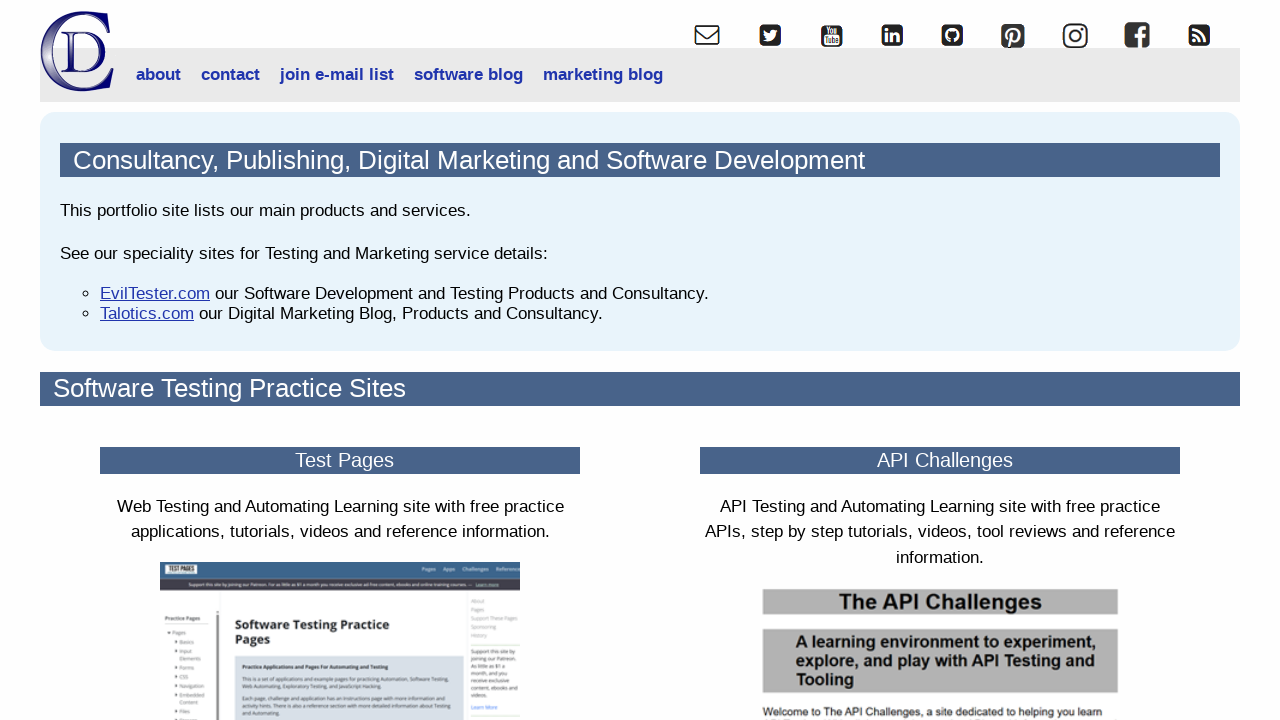

Navigated to all online training courses page
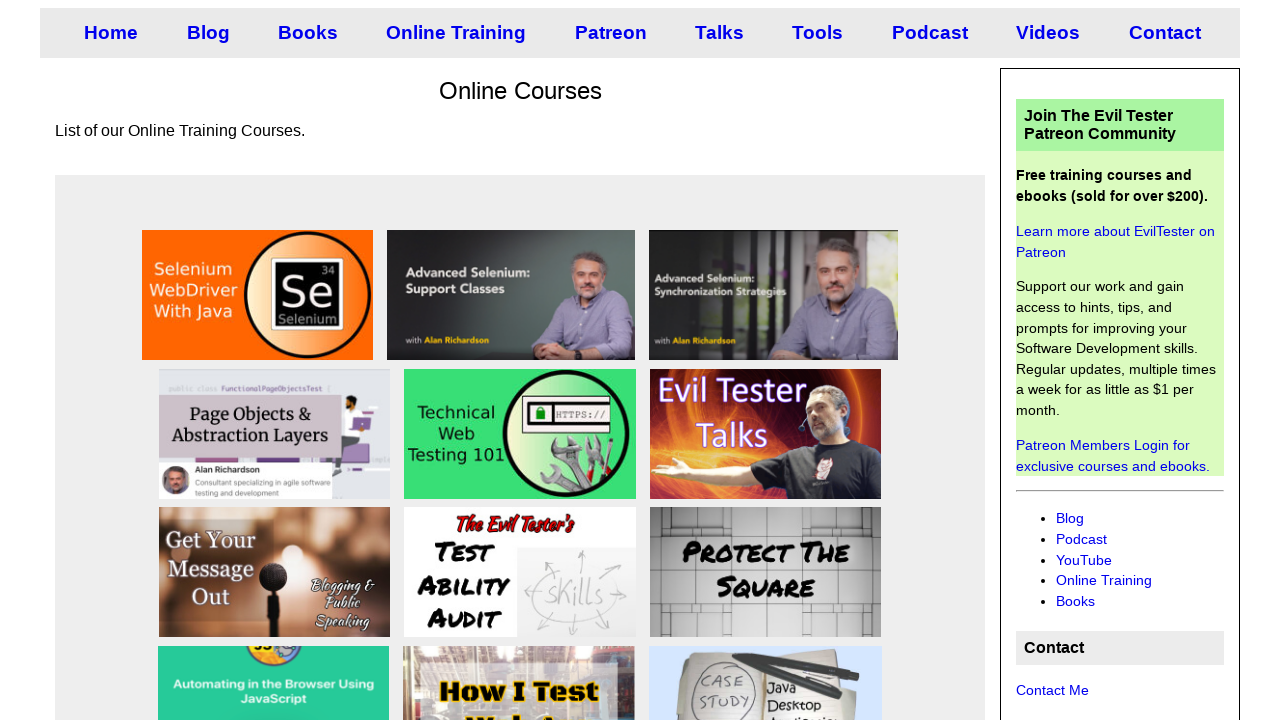

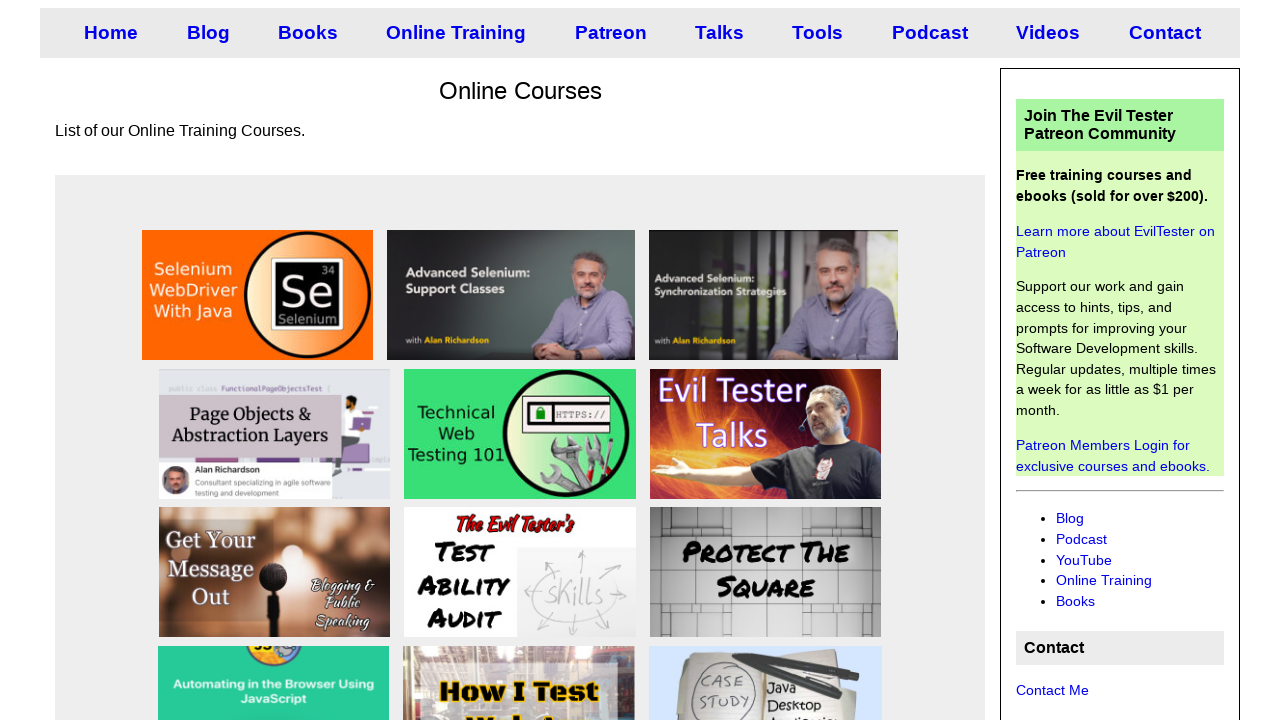